Tests various alert handling scenarios including simple alerts, confirmation dialogs, demonstrating accept and dismiss actions on different alert types

Starting URL: https://www.leafground.com/alert.xhtml

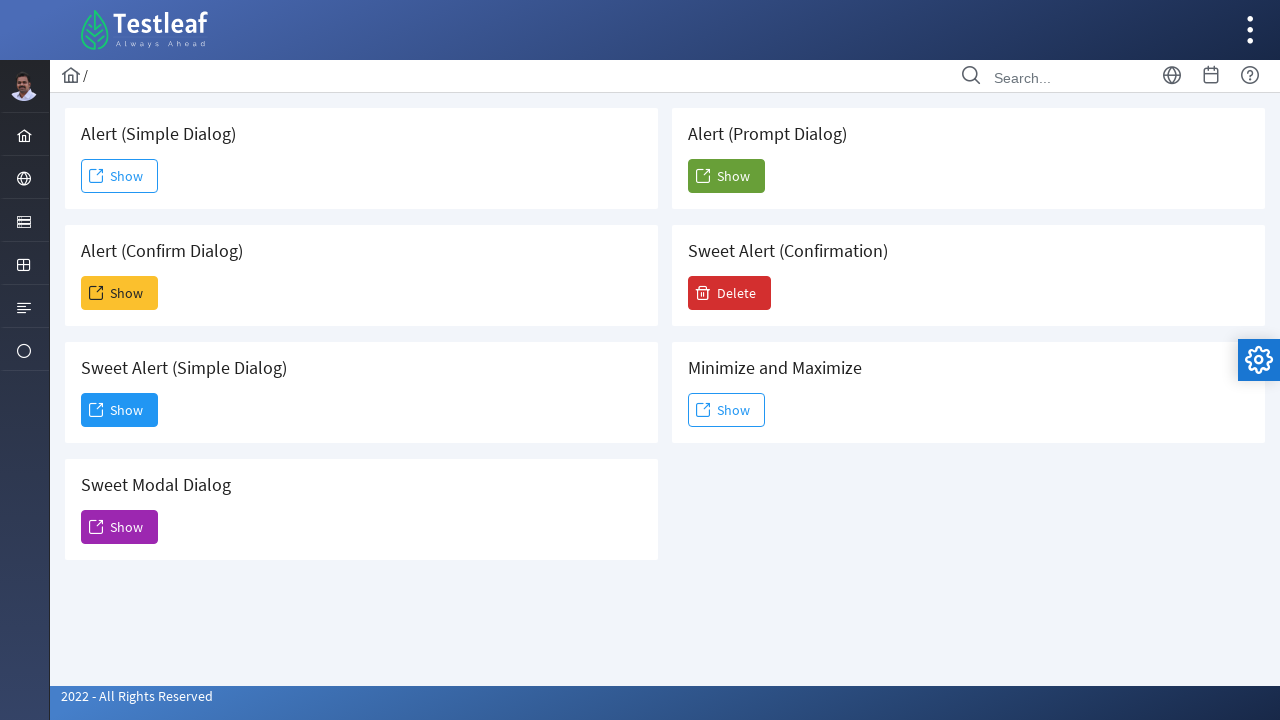

Clicked simple alert button at (120, 176) on #j_idt88\:j_idt91
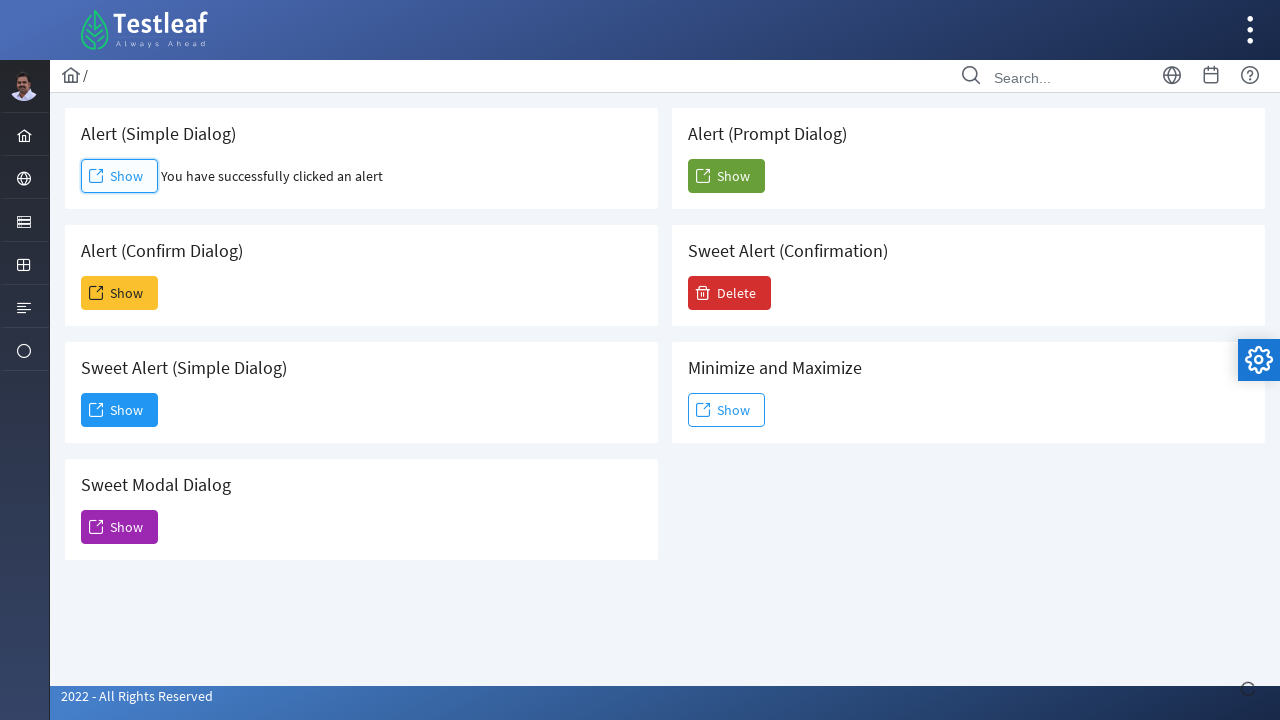

Set up dialog handler to accept simple alert
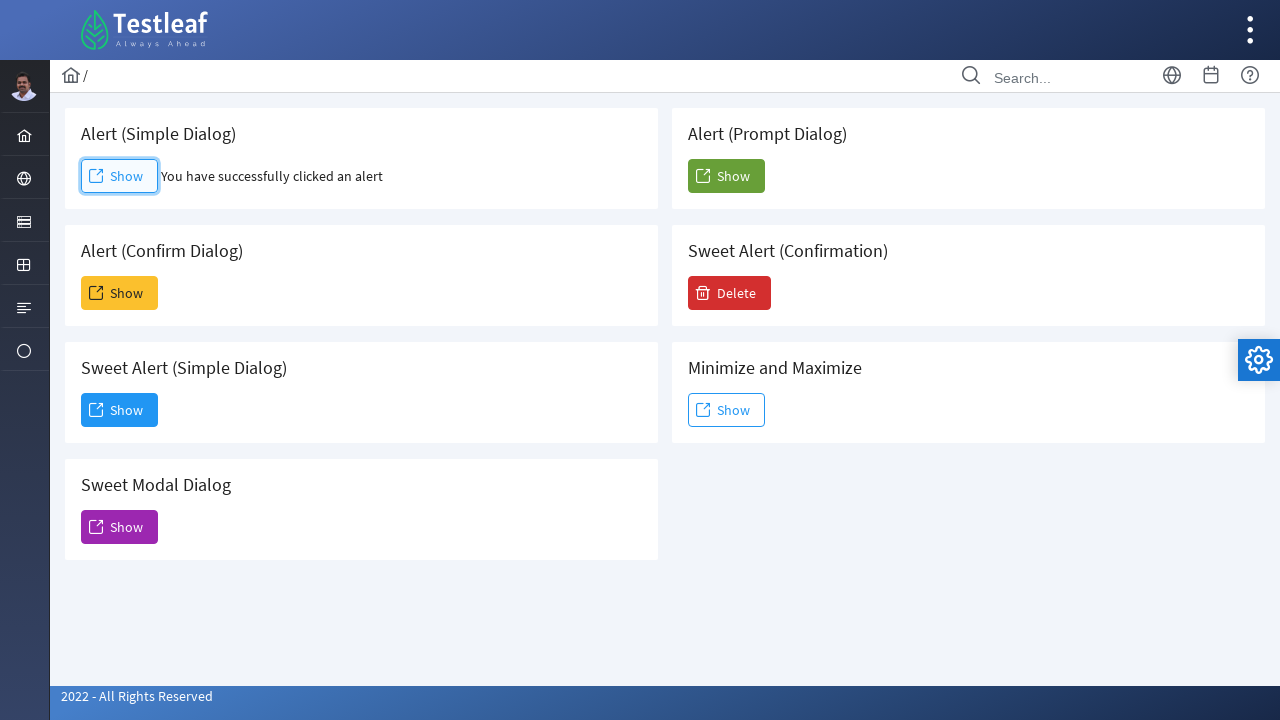

Waited 1000ms after accepting simple alert
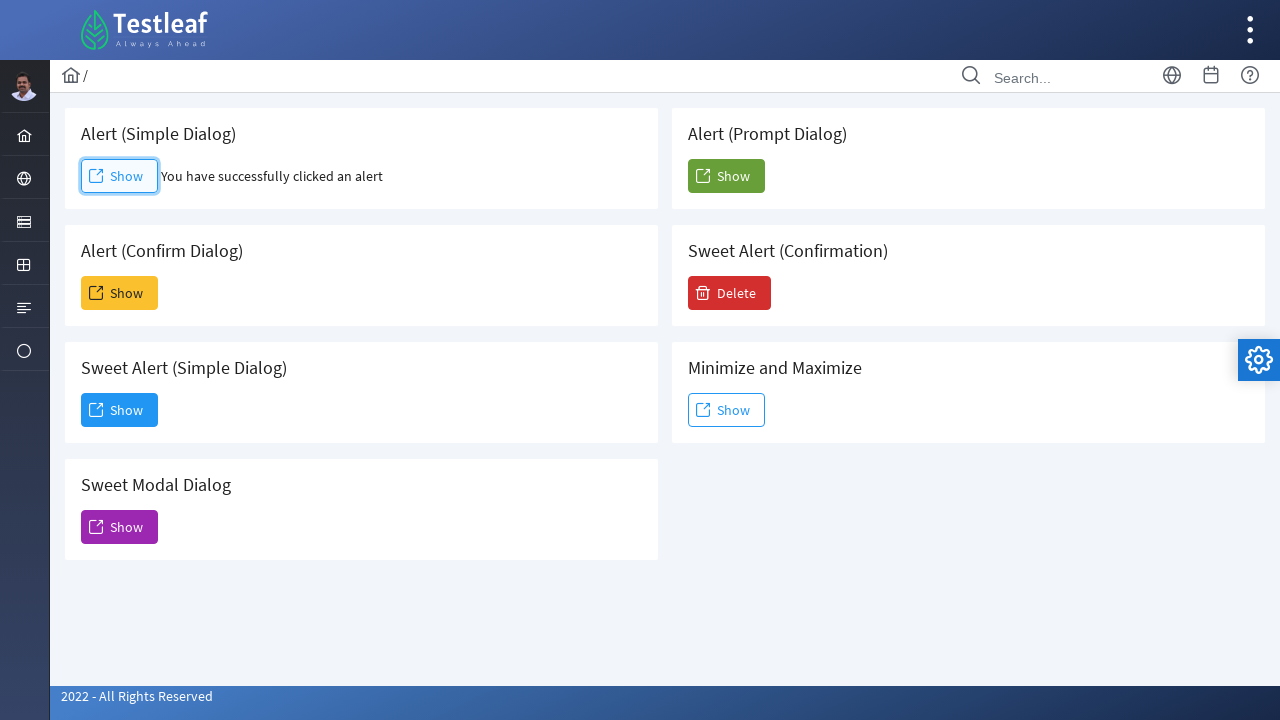

Clicked confirmation alert button at (120, 293) on #j_idt88\:j_idt93
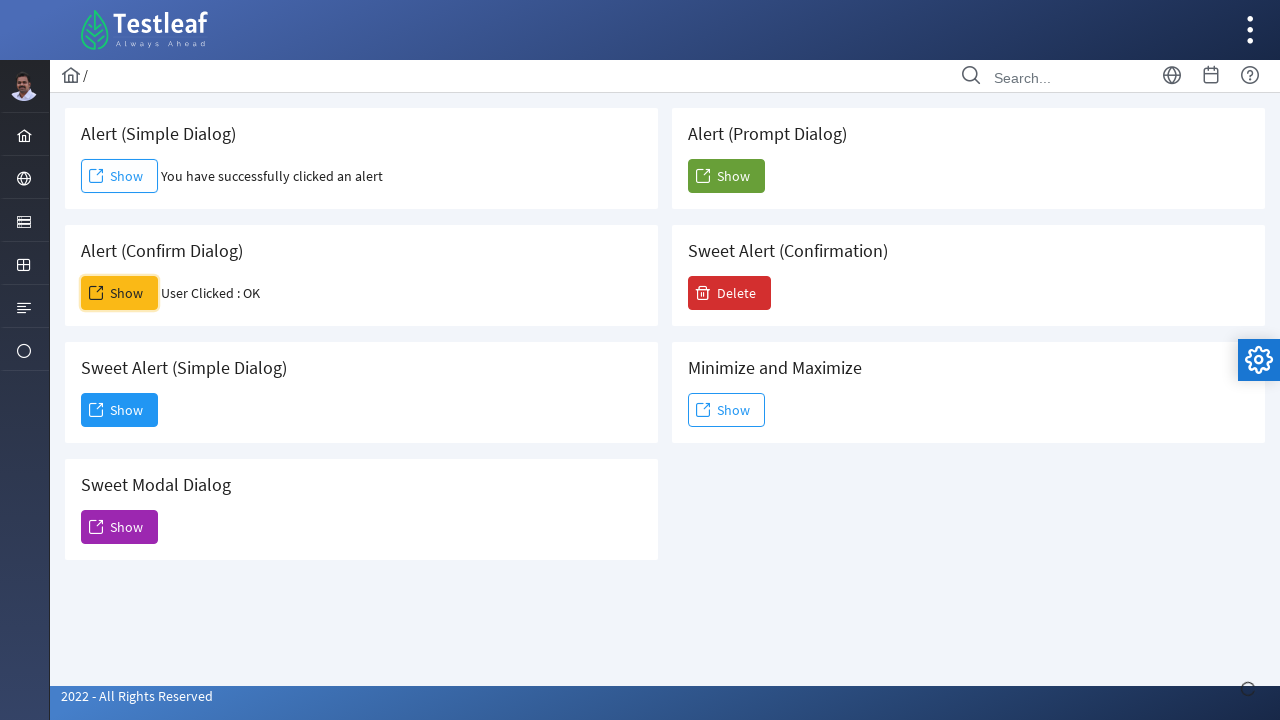

Set up dialog handler to dismiss confirmation alert
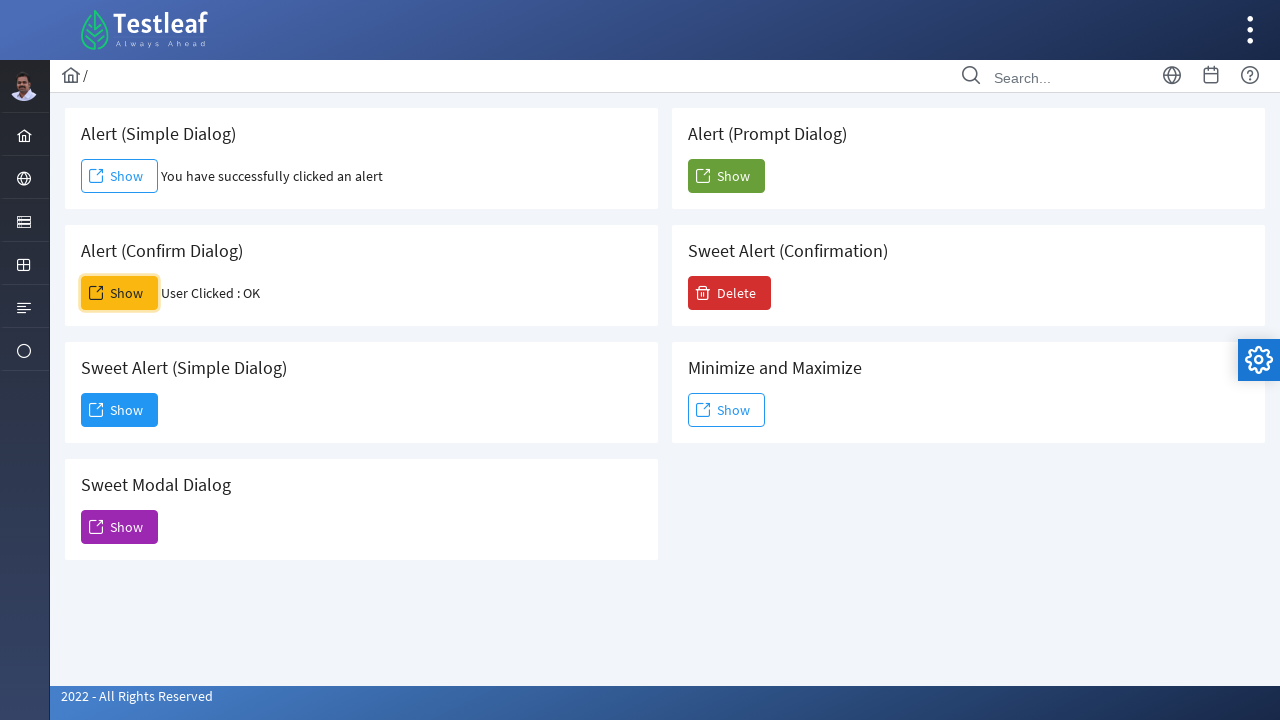

Waited 1000ms after dismissing confirmation alert
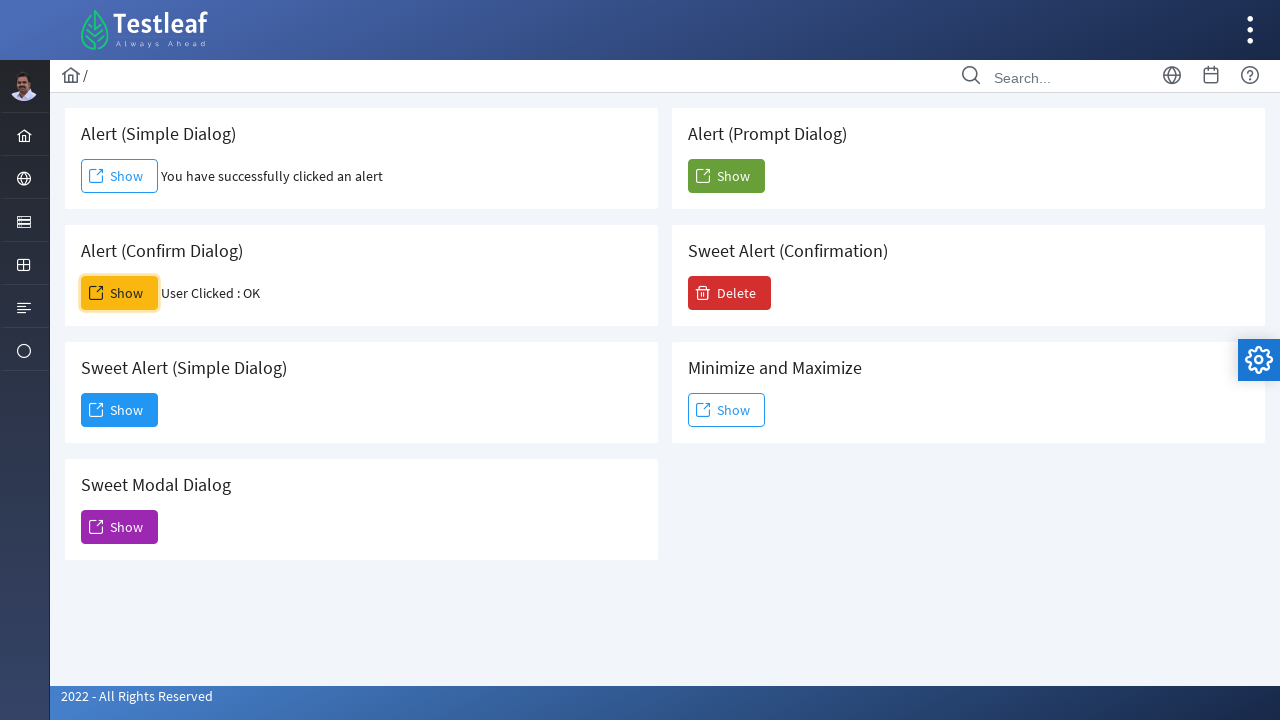

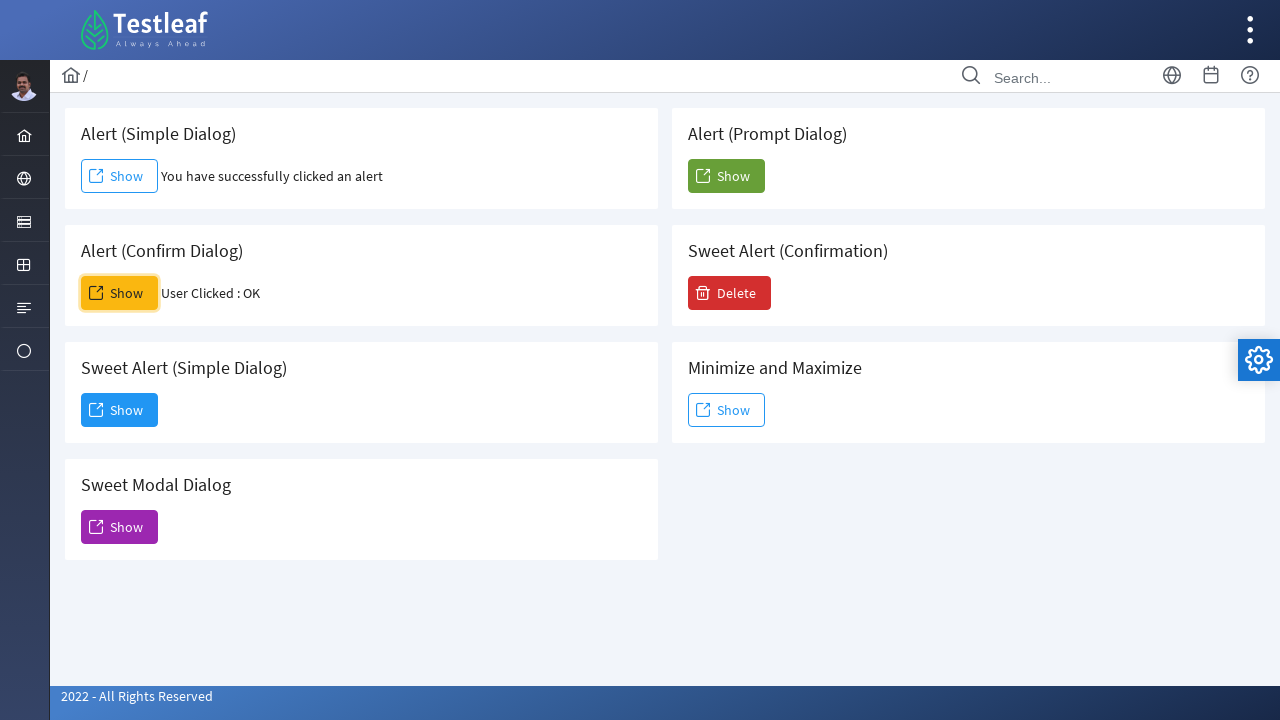